Tests that the image on the Links page is displayed correctly

Starting URL: https://demoqa.com/

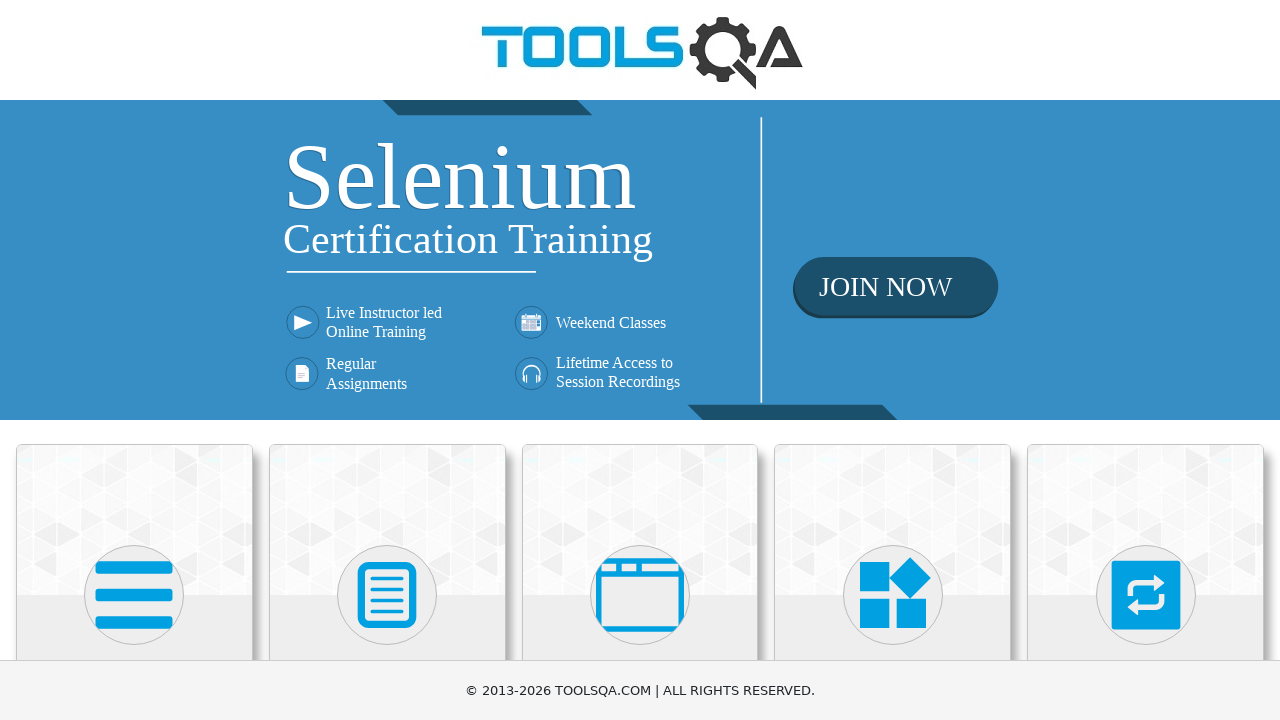

Clicked on Elements card at (134, 360) on xpath=//h5[text()='Elements']
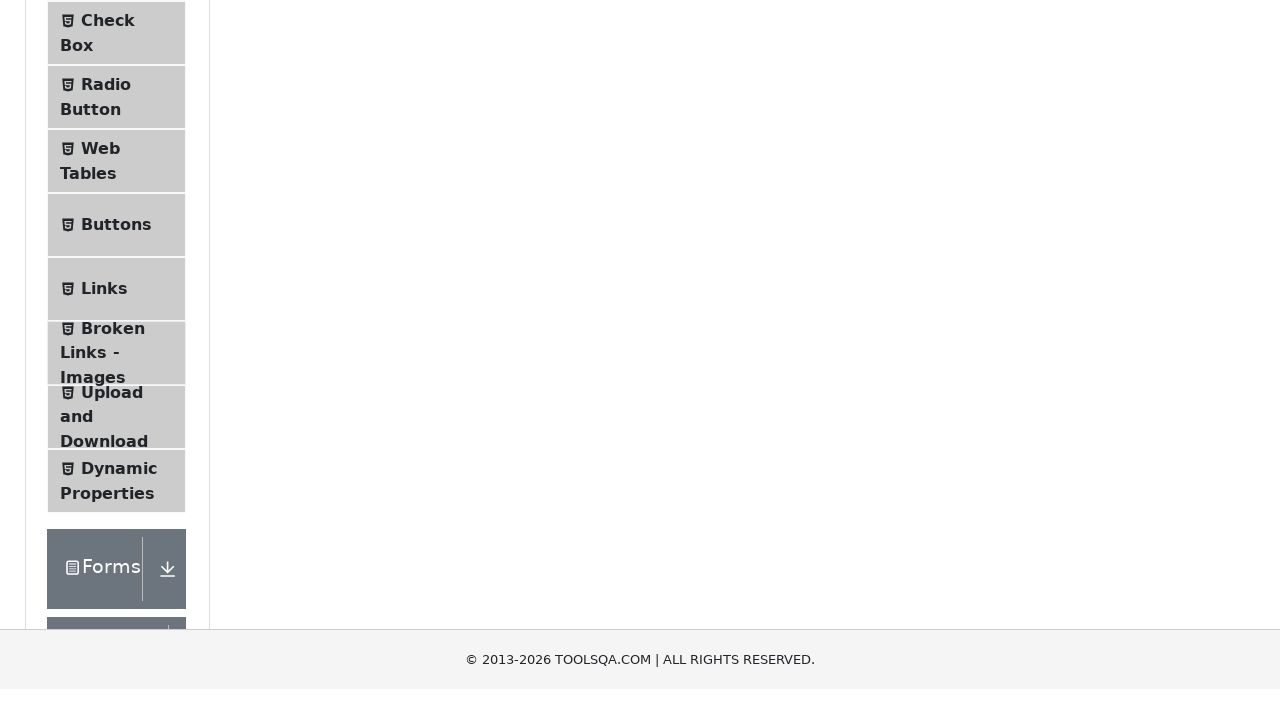

Clicked on Links menu item at (116, 645) on xpath=//li[@id='item-6']
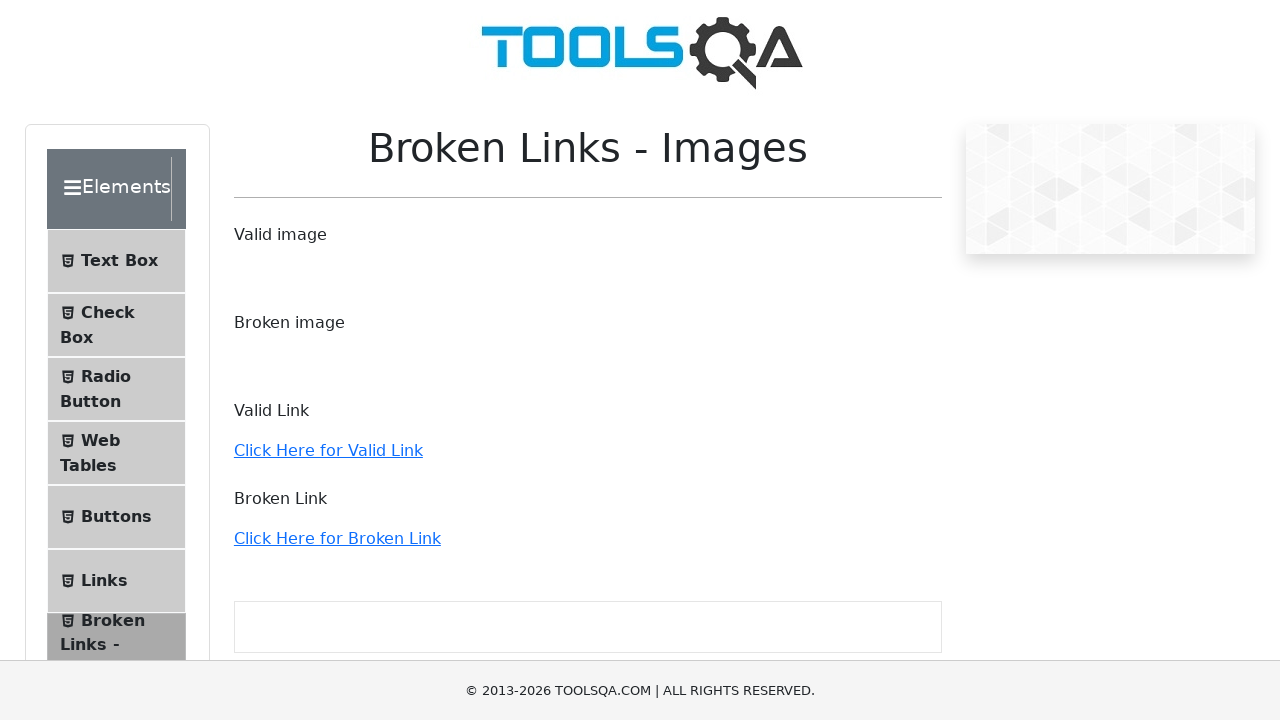

Image on Links page is displayed correctly
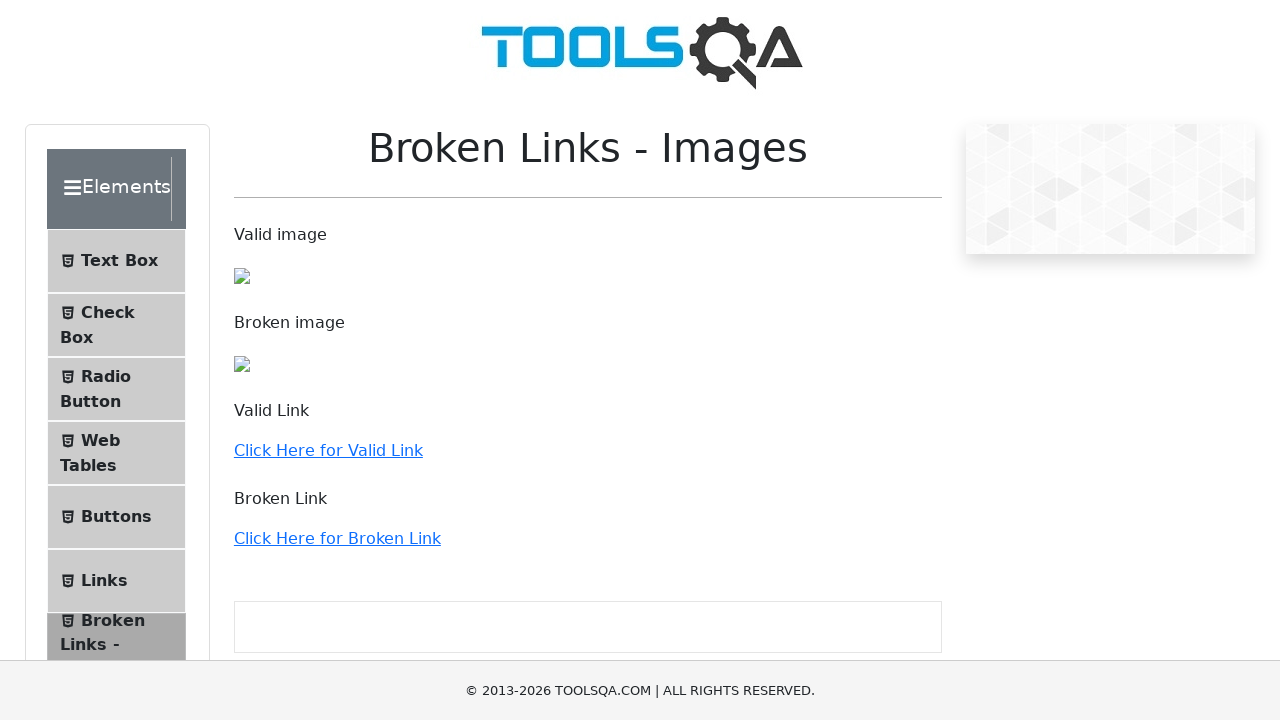

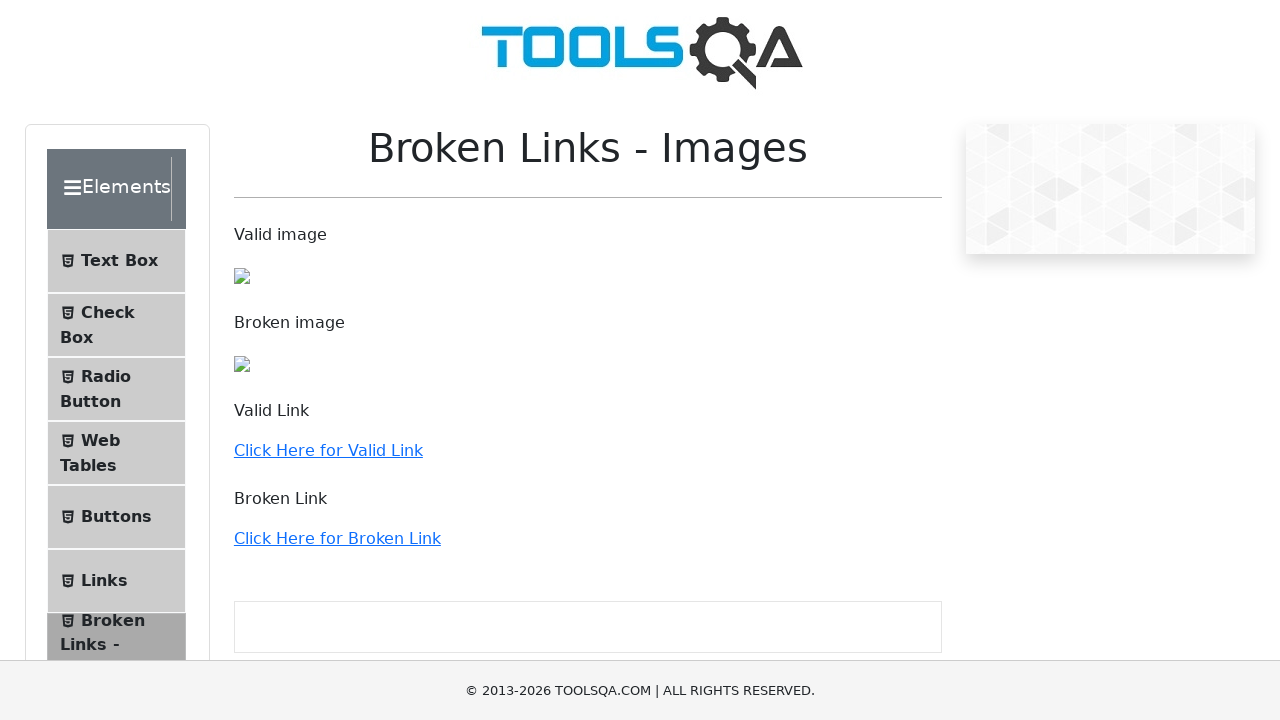